Tests auto-suggest dropdown functionality by typing a partial country code and selecting a matching option from the suggestions

Starting URL: https://rahulshettyacademy.com/dropdownsPractise/

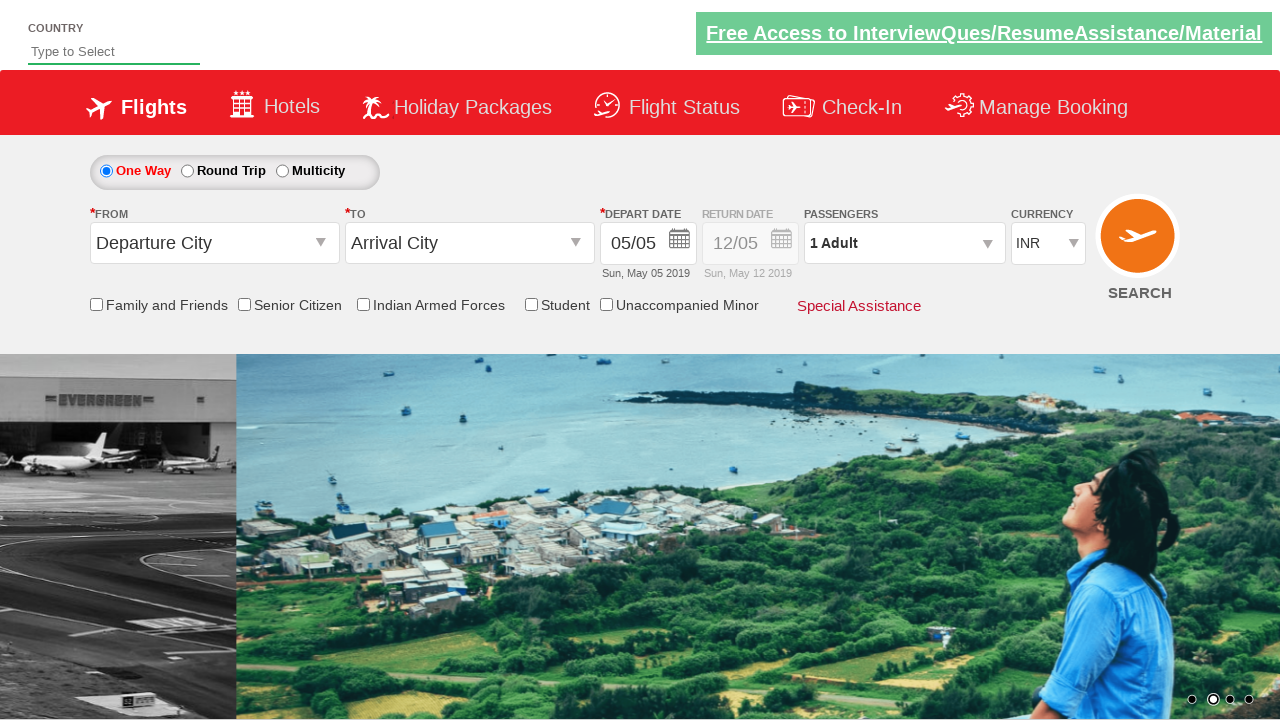

Typed 'IND' into autosuggest field to trigger dropdown on #autosuggest
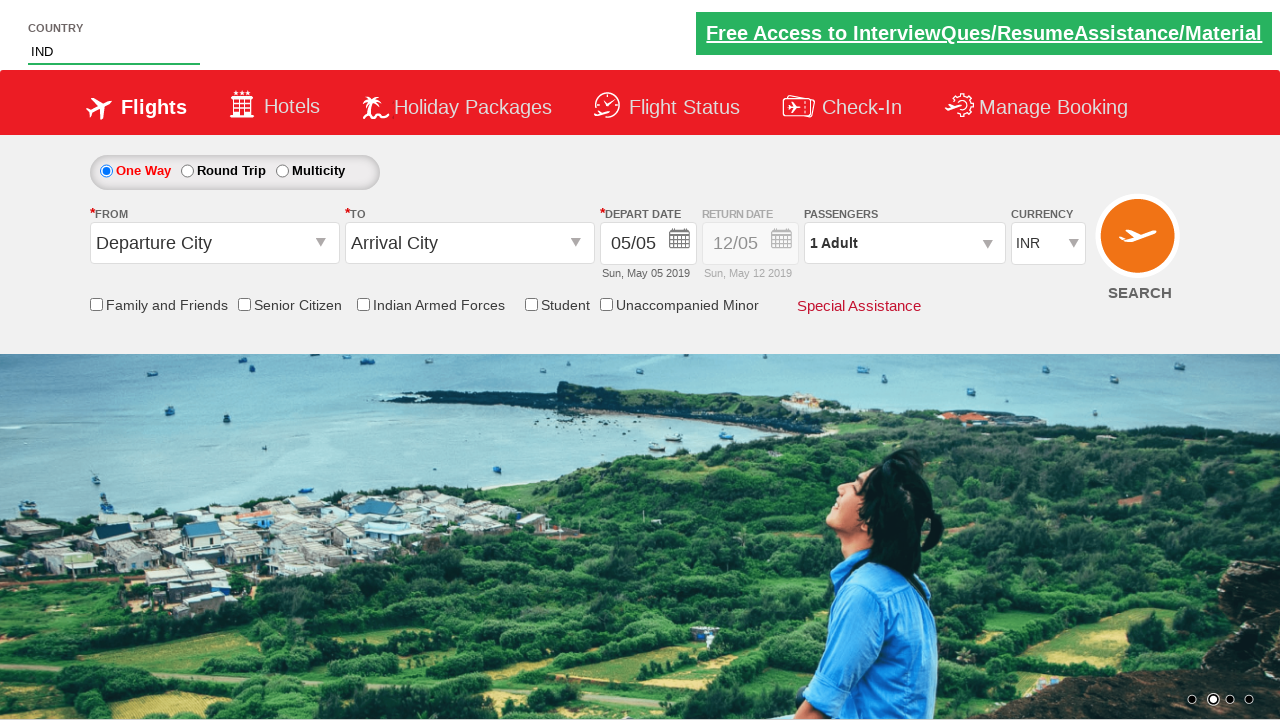

Auto-suggest dropdown appeared with matching options
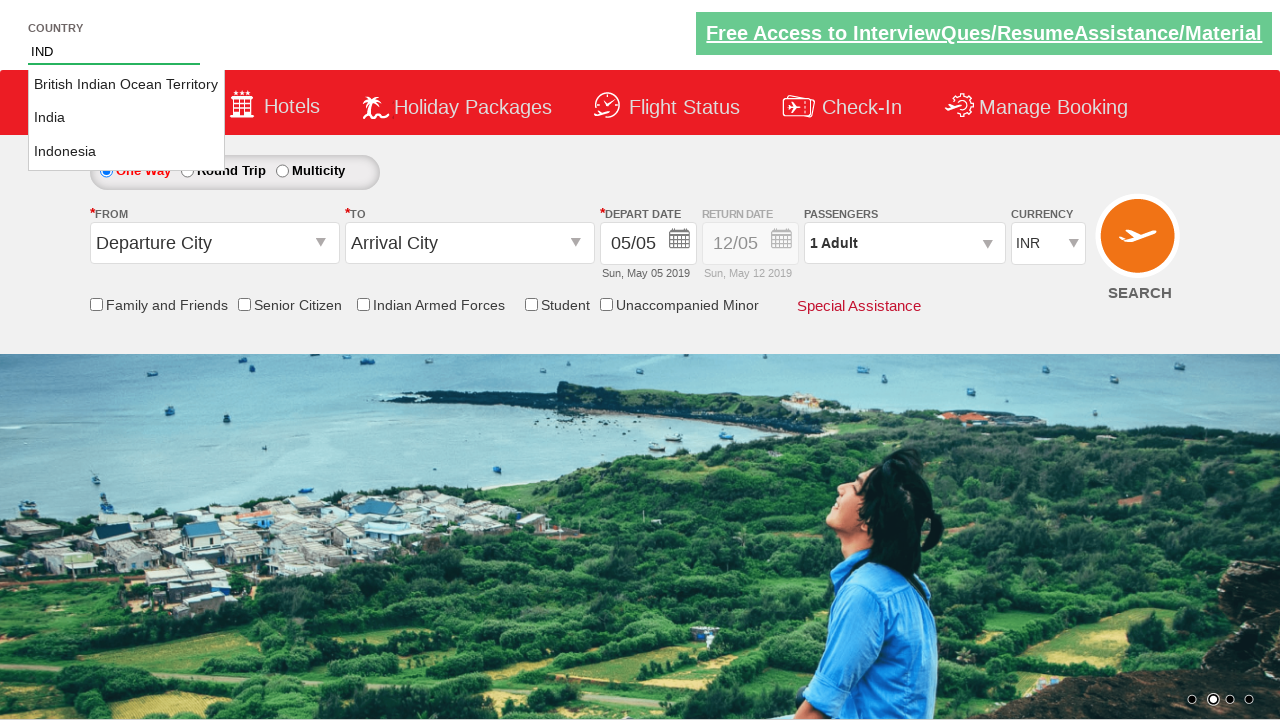

Selected 'India' from the auto-suggest dropdown options at (126, 118) on li.ui-menu-item a:text-is('India')
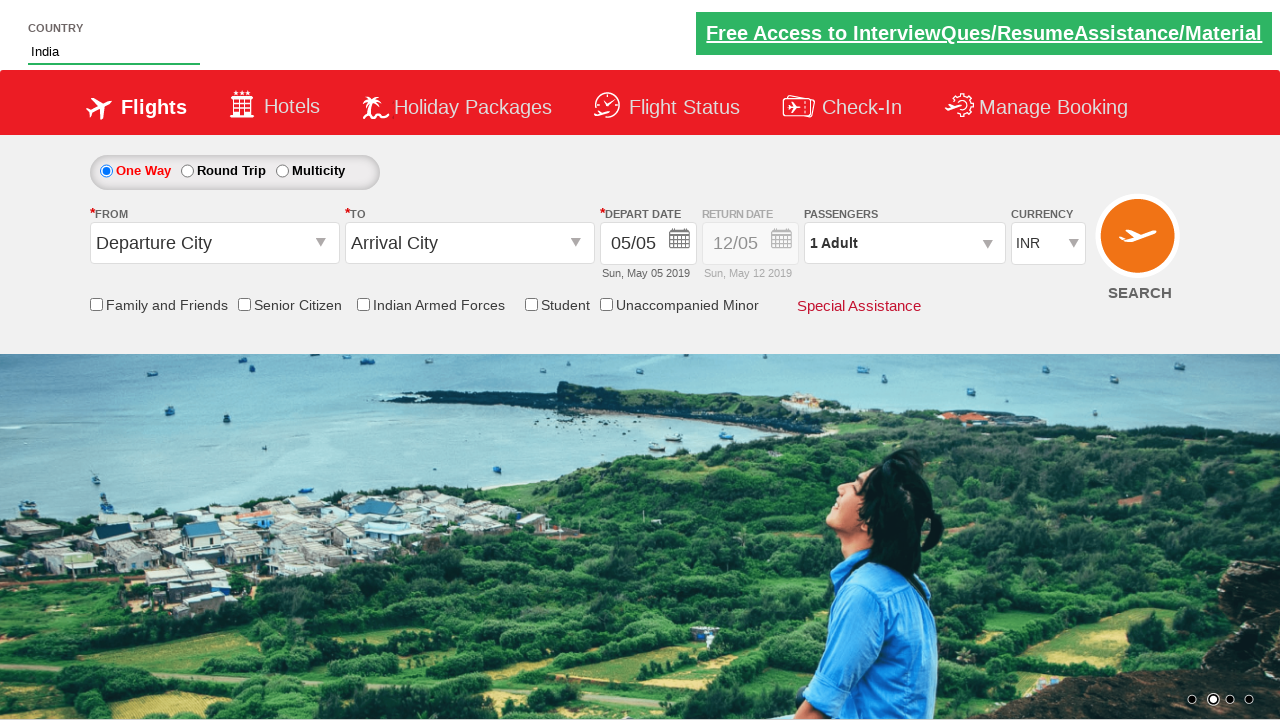

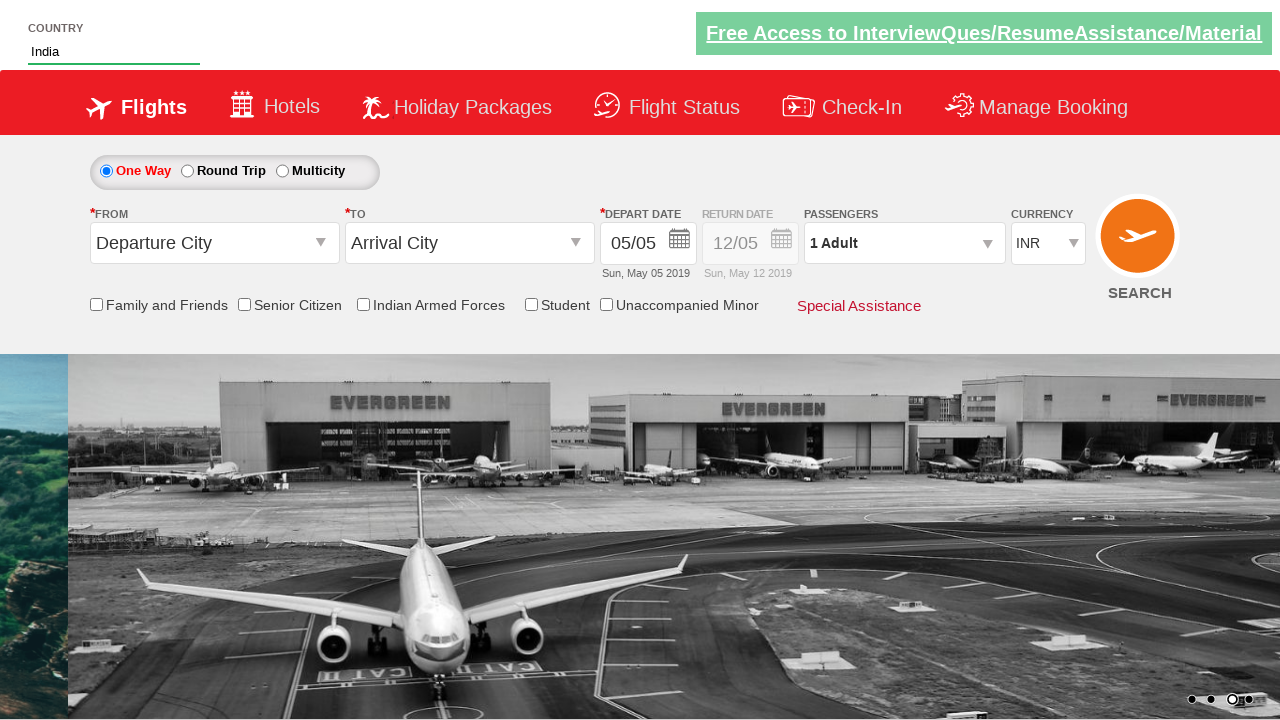